Tests search functionality on the Russian tax registry (EGRUL) website by entering a search query and clicking the search button

Starting URL: https://egrul.nalog.ru/index.html

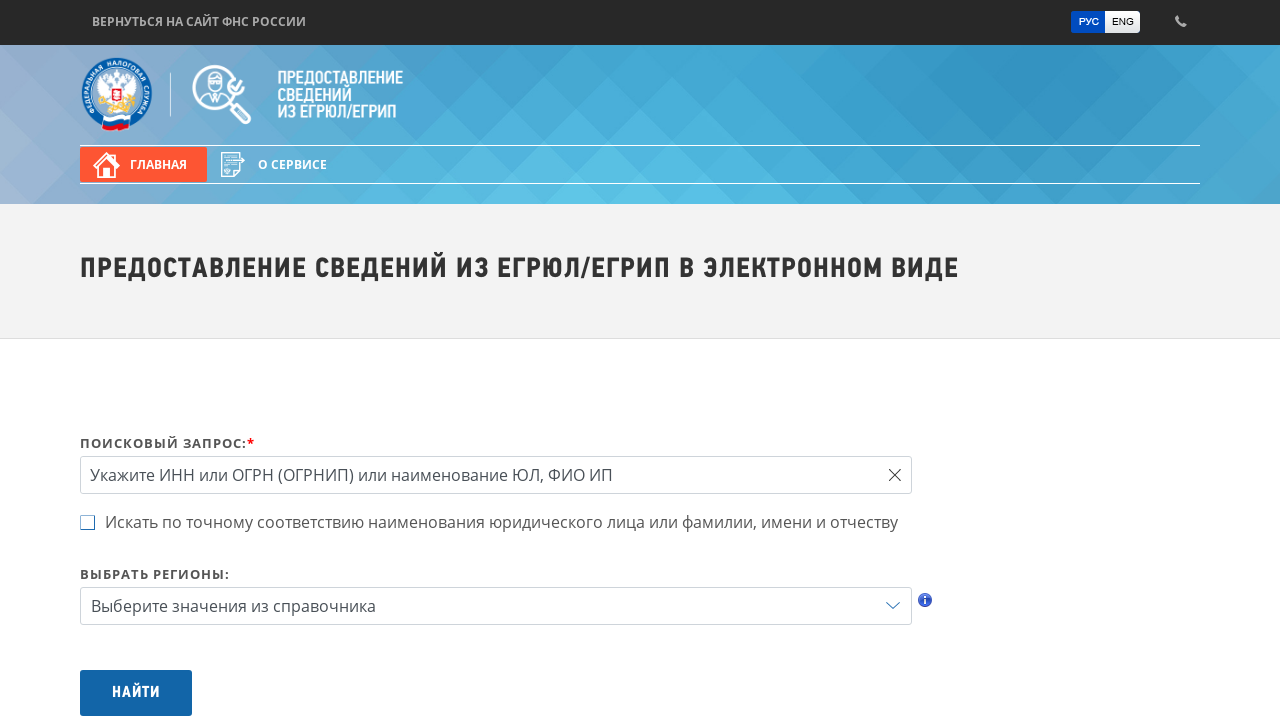

Cleared the search query field on #query
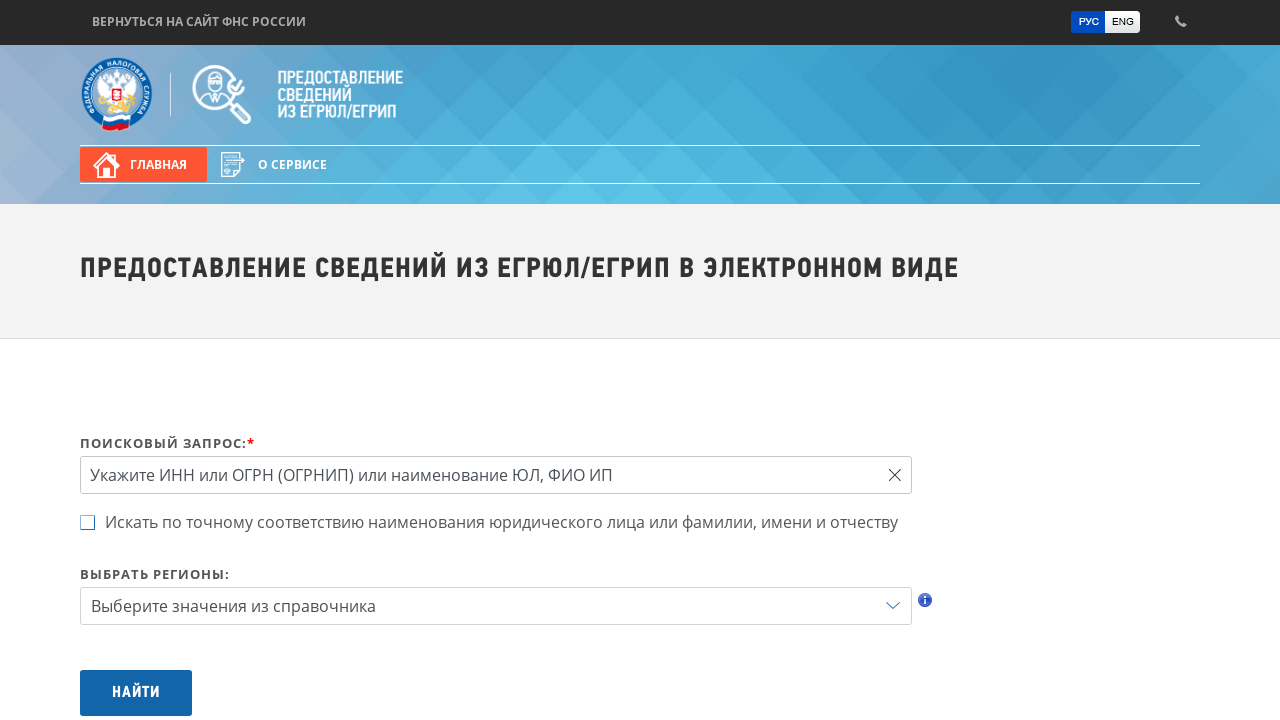

Entered search query 'pycon' in the search field on #query
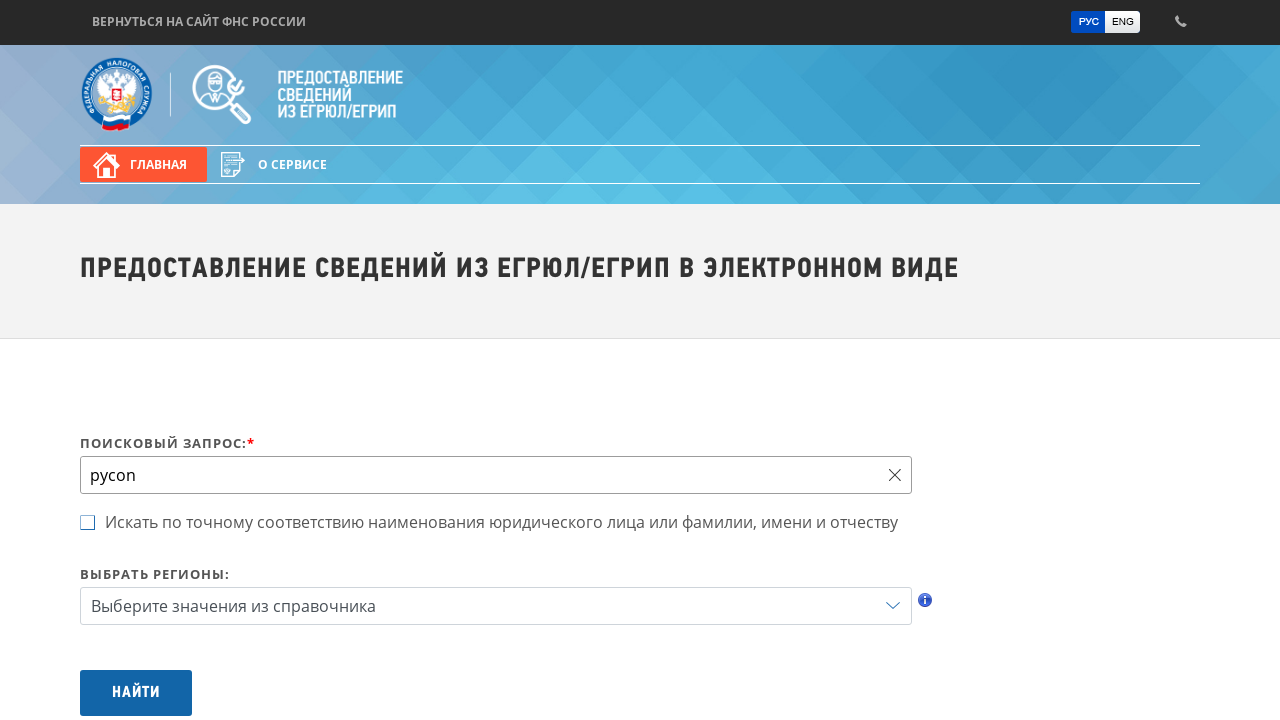

Clicked the search button to submit the query at (136, 693) on #btnSearch
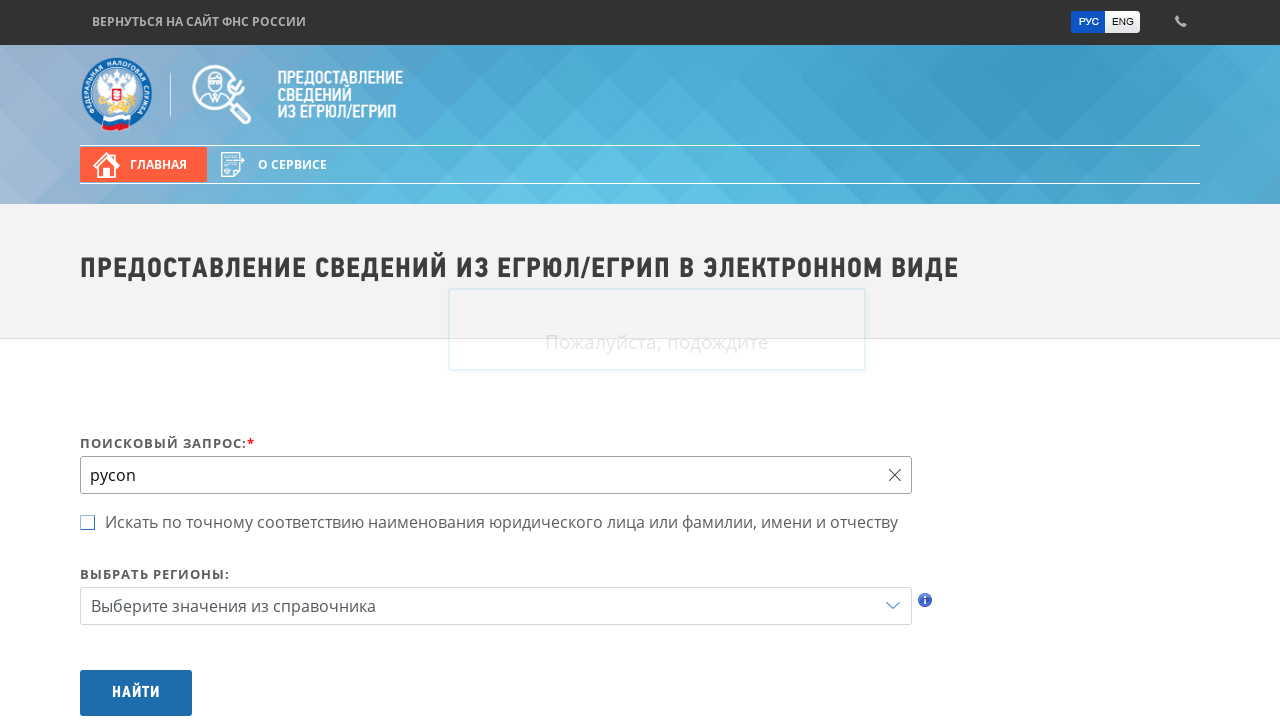

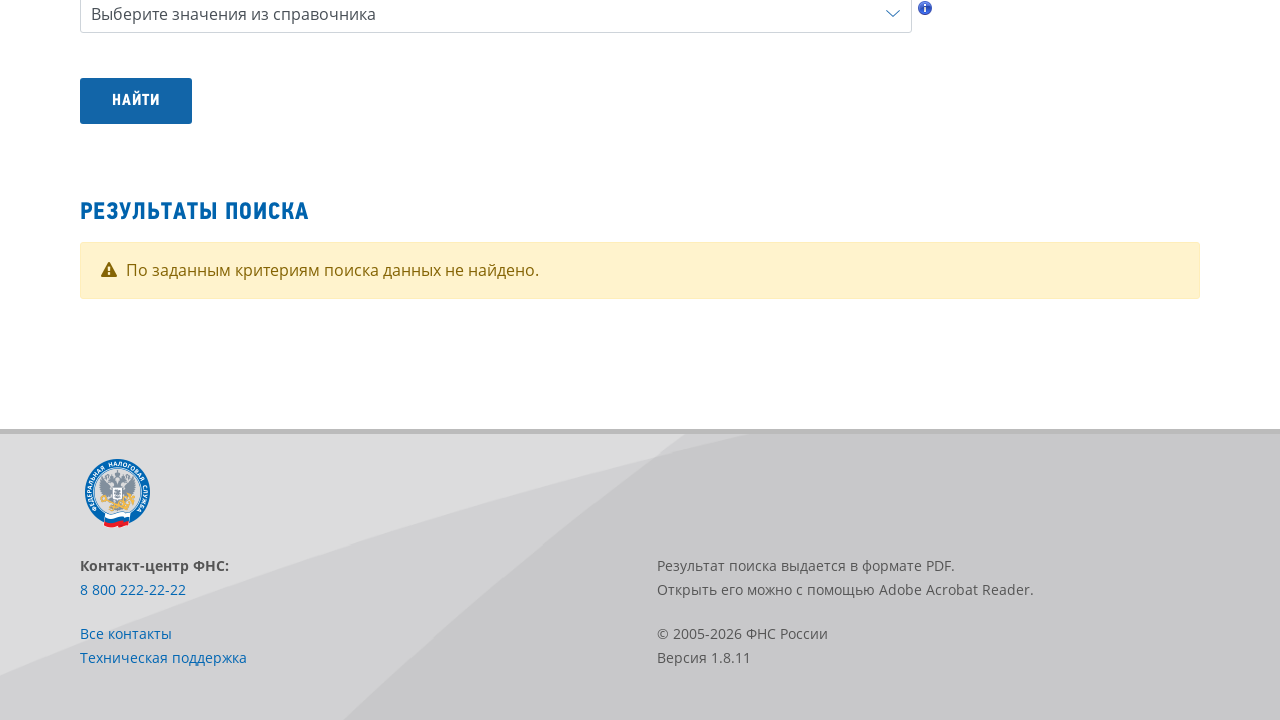